Navigates to Walmart homepage and maximizes the browser window

Starting URL: https://www.walmart.com/

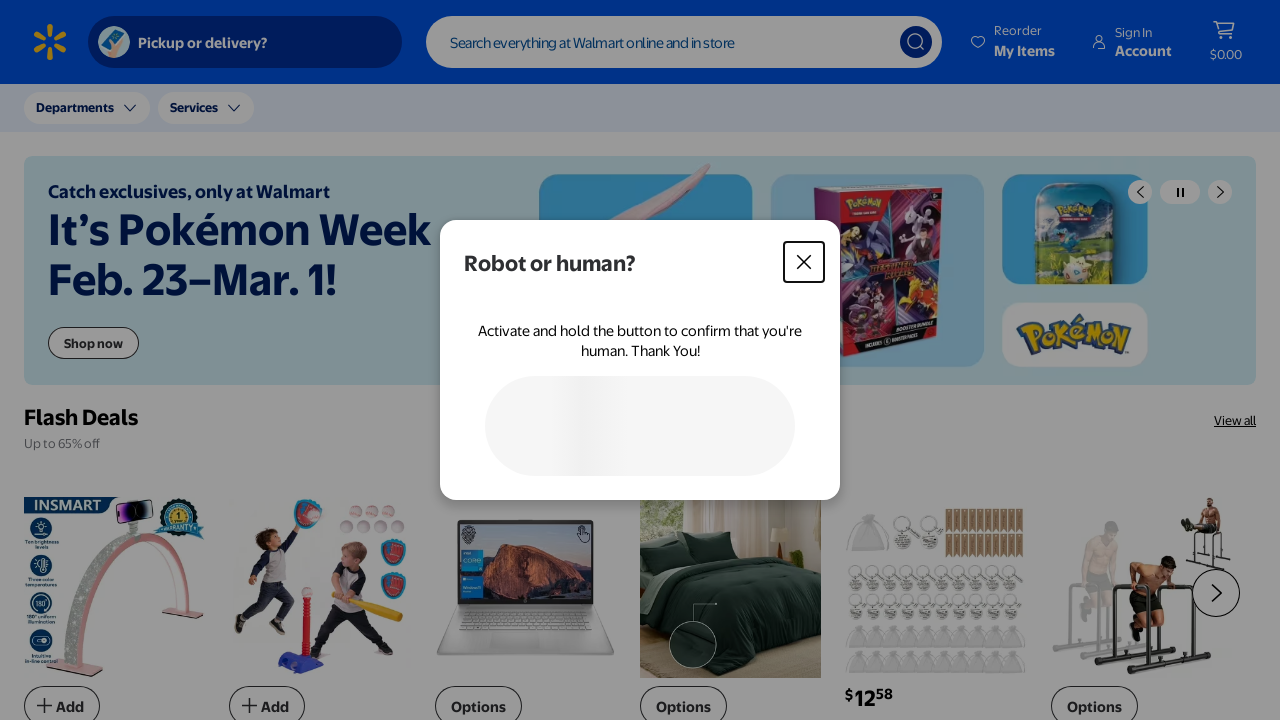

Navigated to Walmart homepage
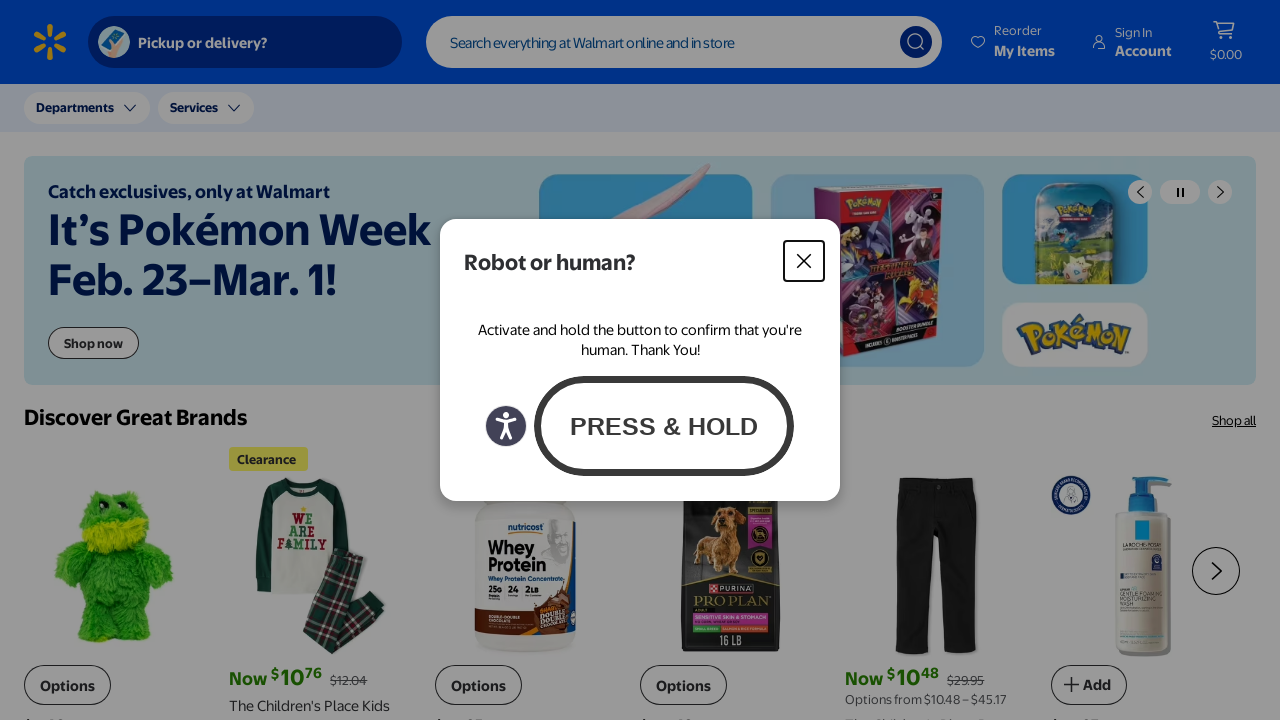

Maximized browser window
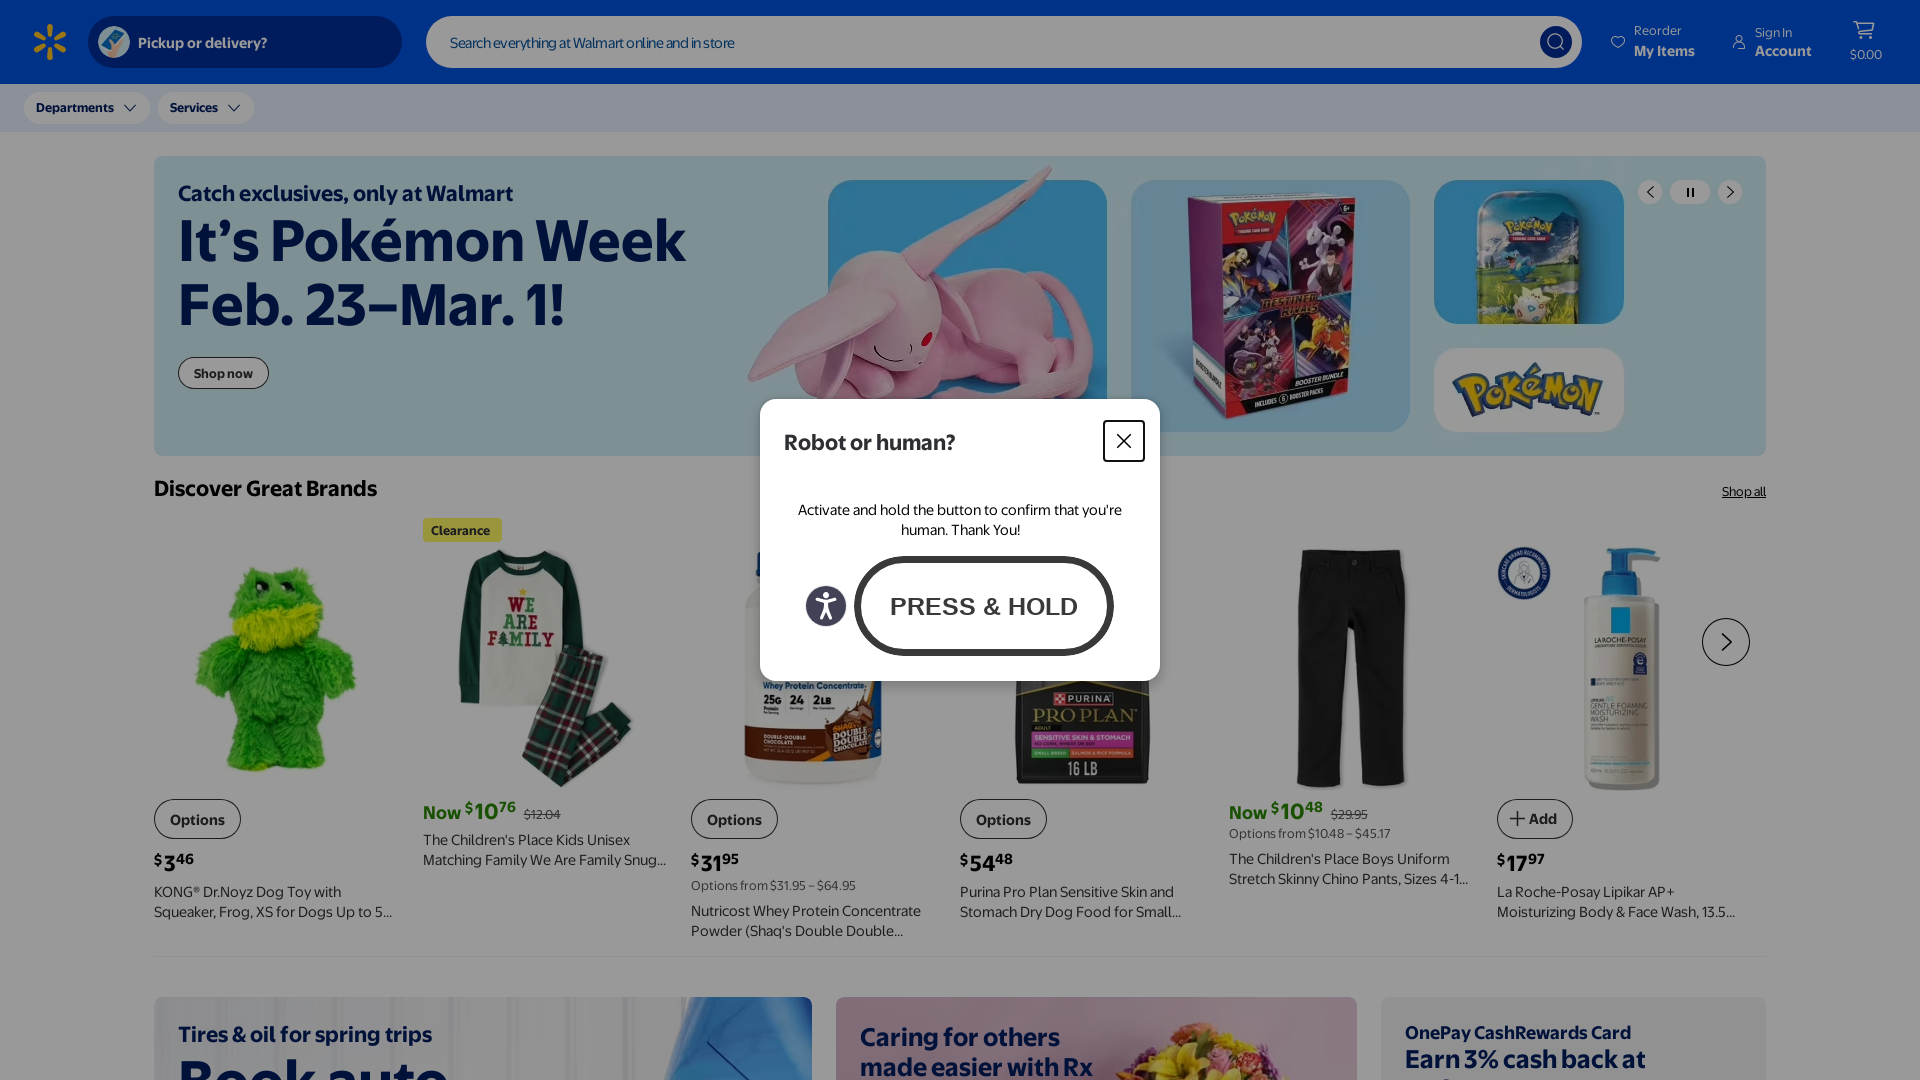

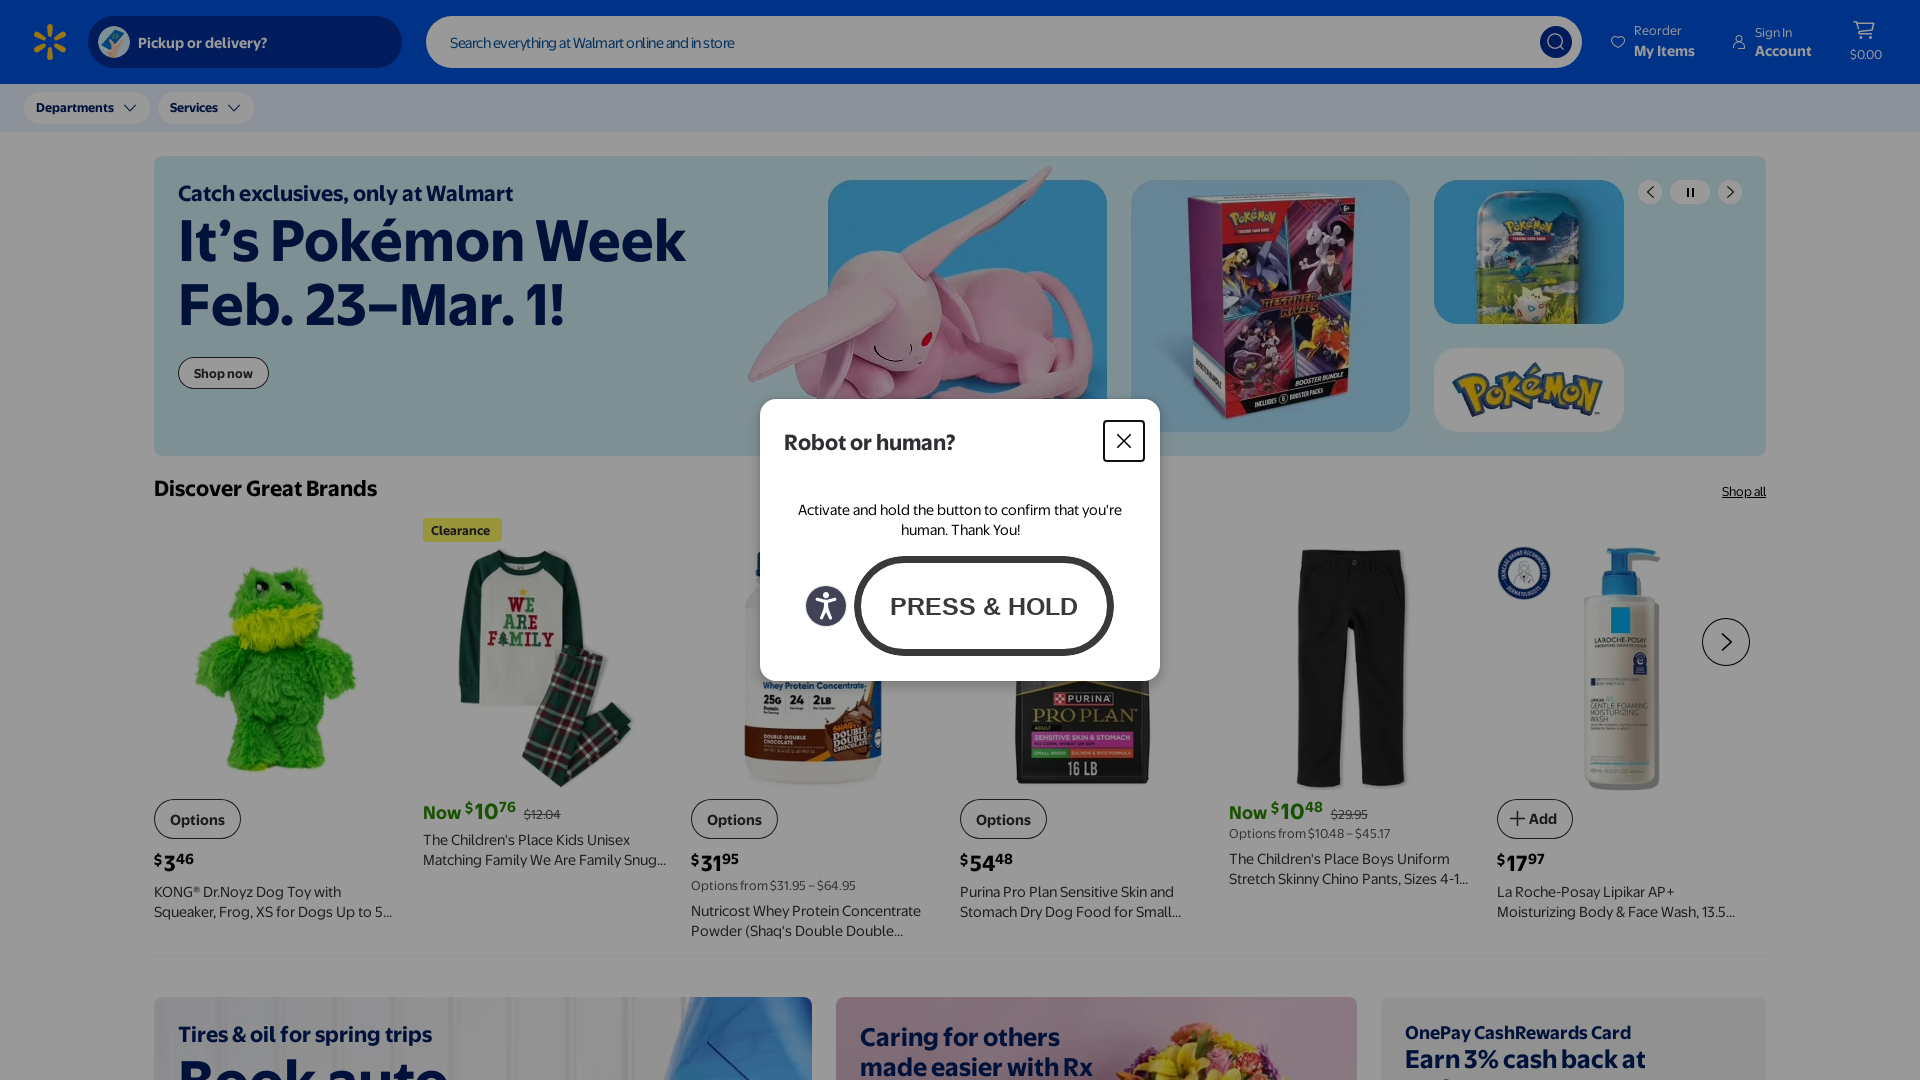